Tests auto-suggestive dropdown functionality by typing a partial country name, waiting for suggestions to appear, and selecting a specific option from the dropdown list.

Starting URL: https://rahulshettyacademy.com/dropdownsPractise/

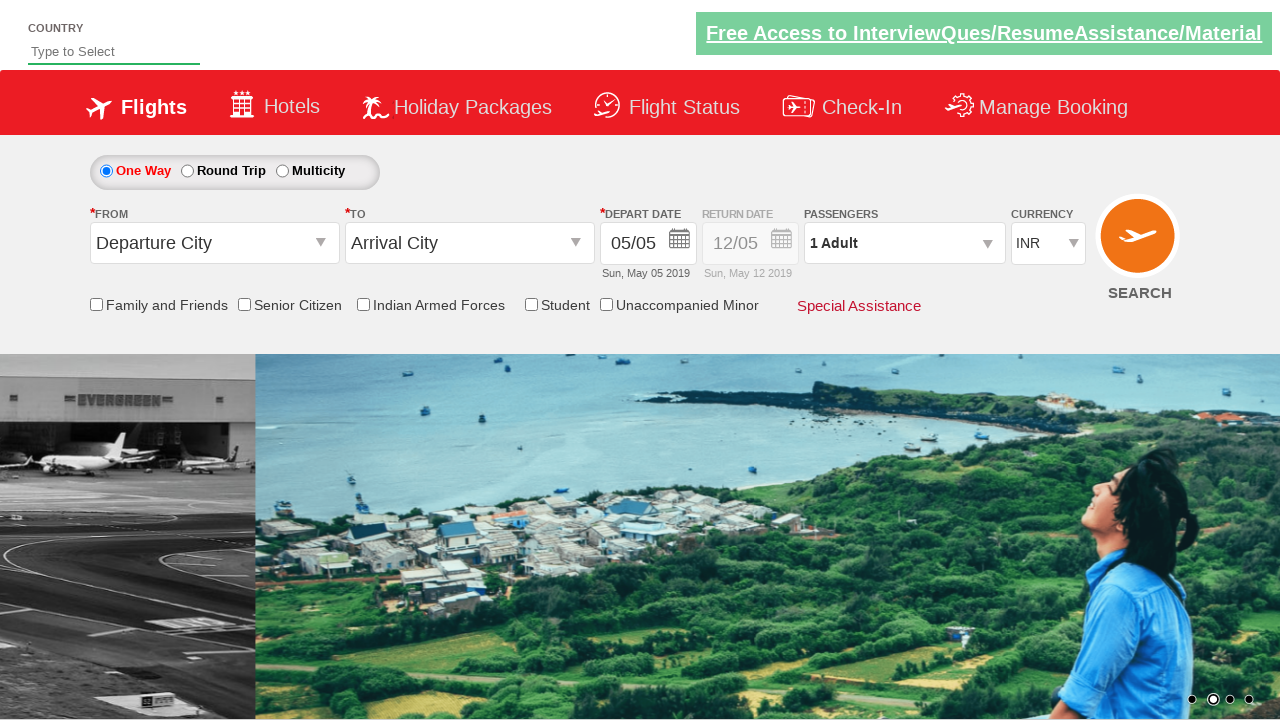

Typed 'Ind' into auto-suggest input field on #autosuggest
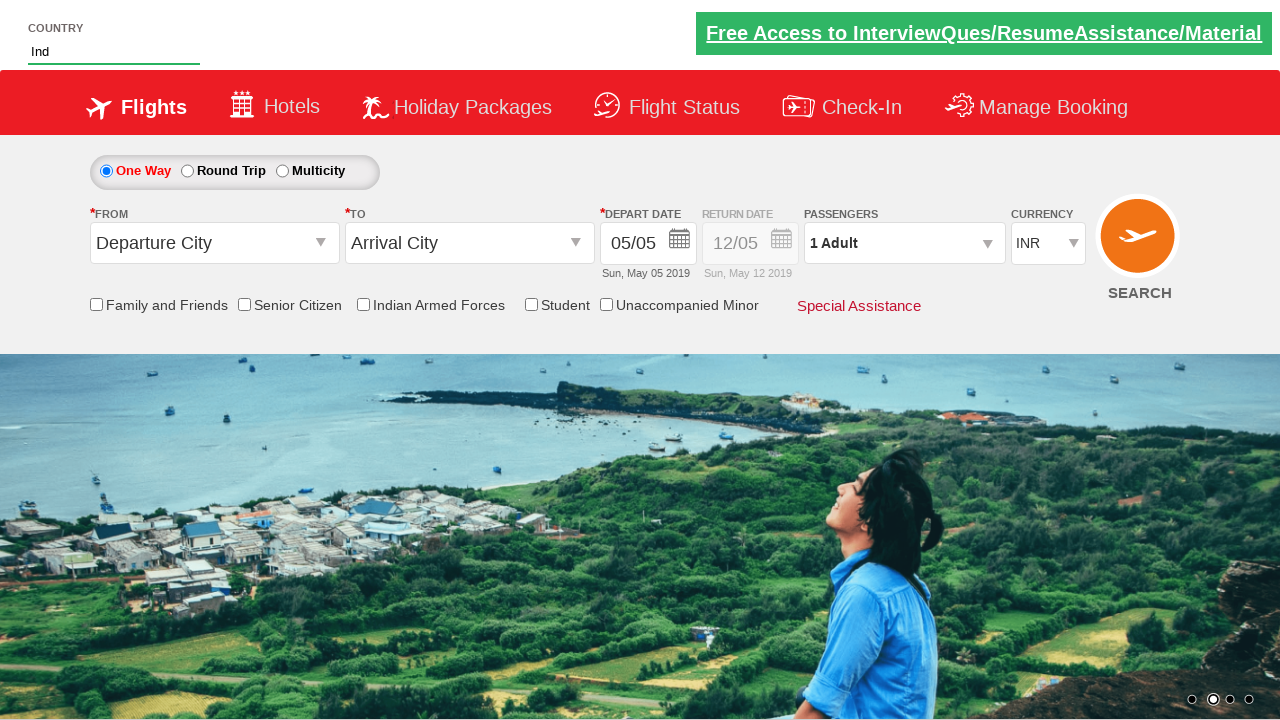

Waited for auto-suggestive dropdown suggestions to appear
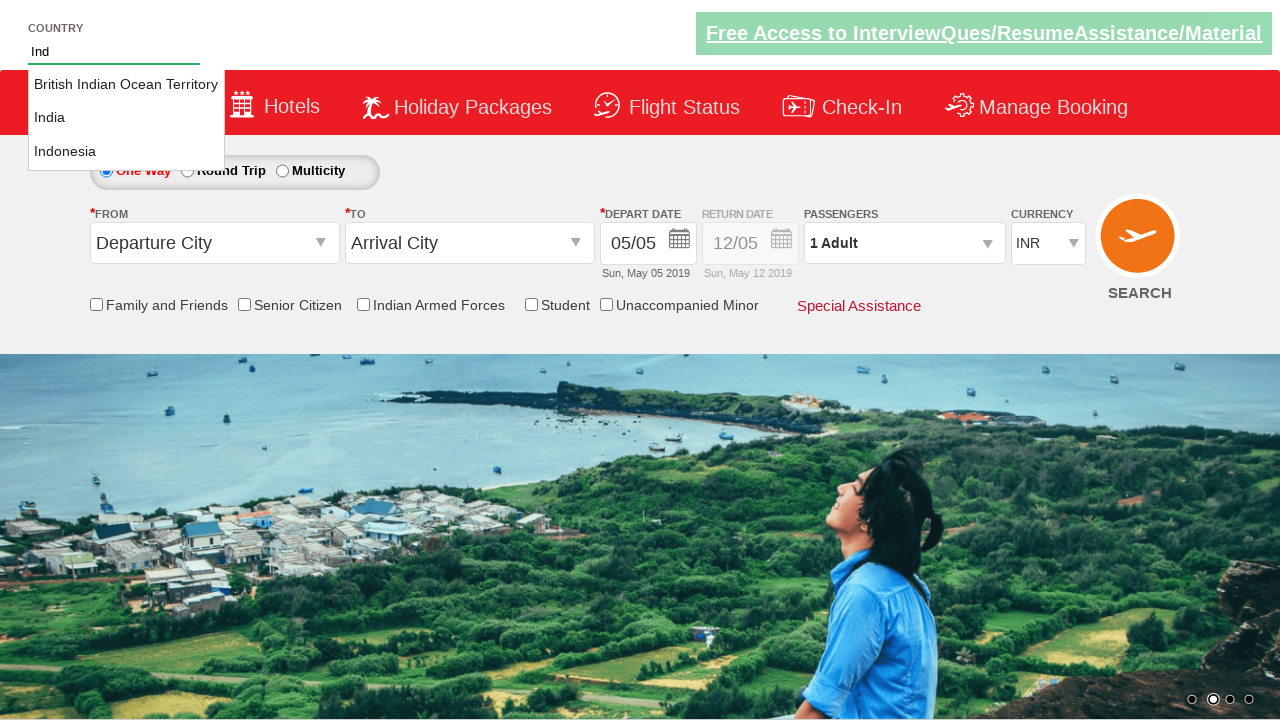

Located all suggestion options in dropdown
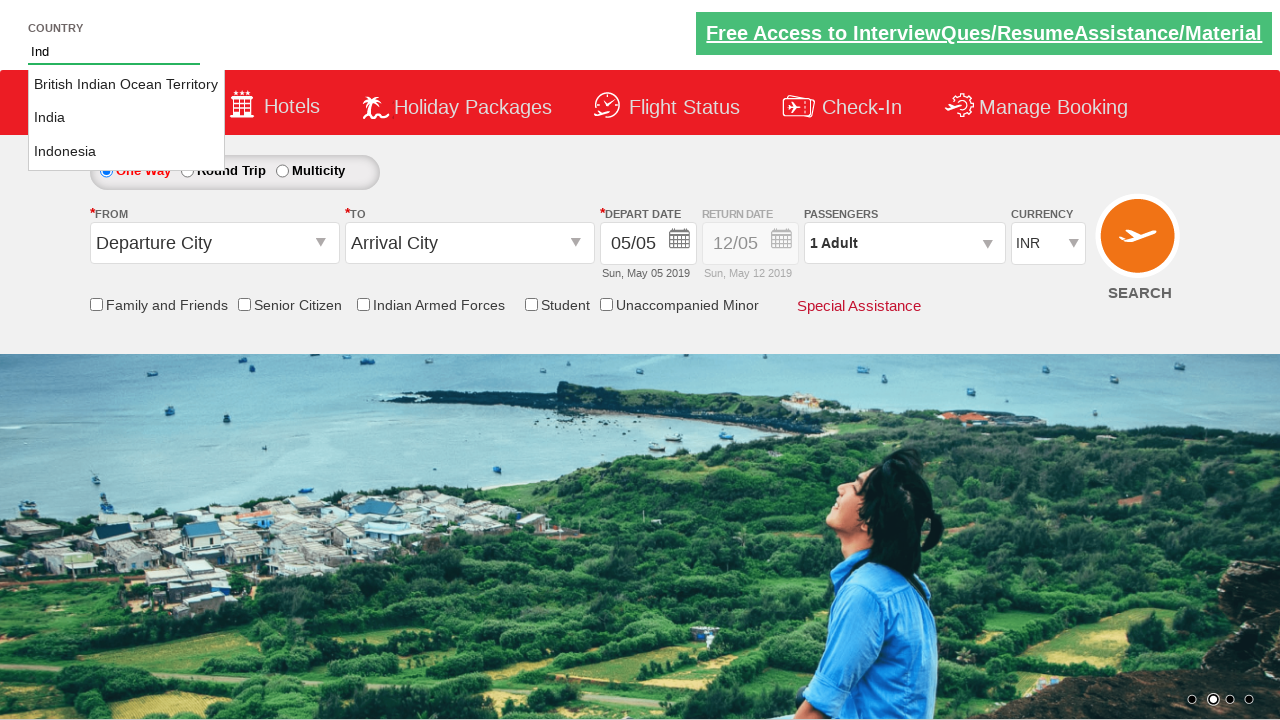

Counted 3 suggestion options
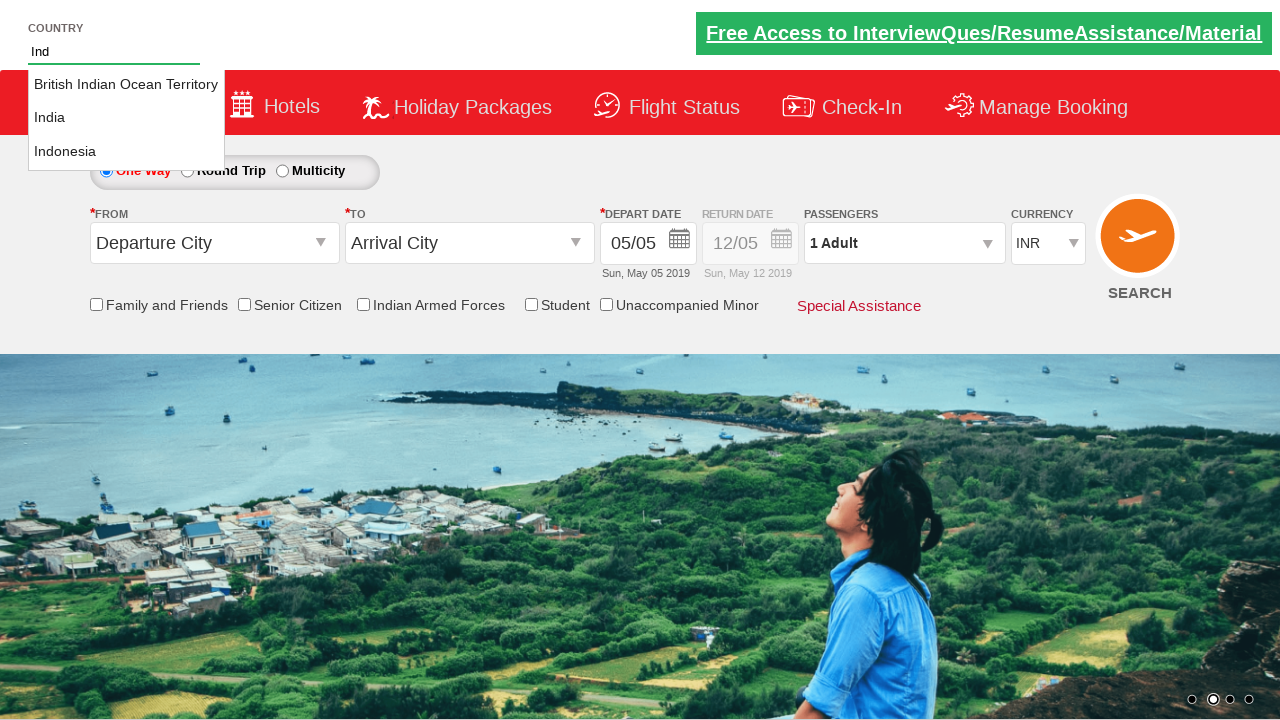

Selected 'India' from auto-suggestive dropdown at (126, 118) on li.ui-menu-item a >> nth=1
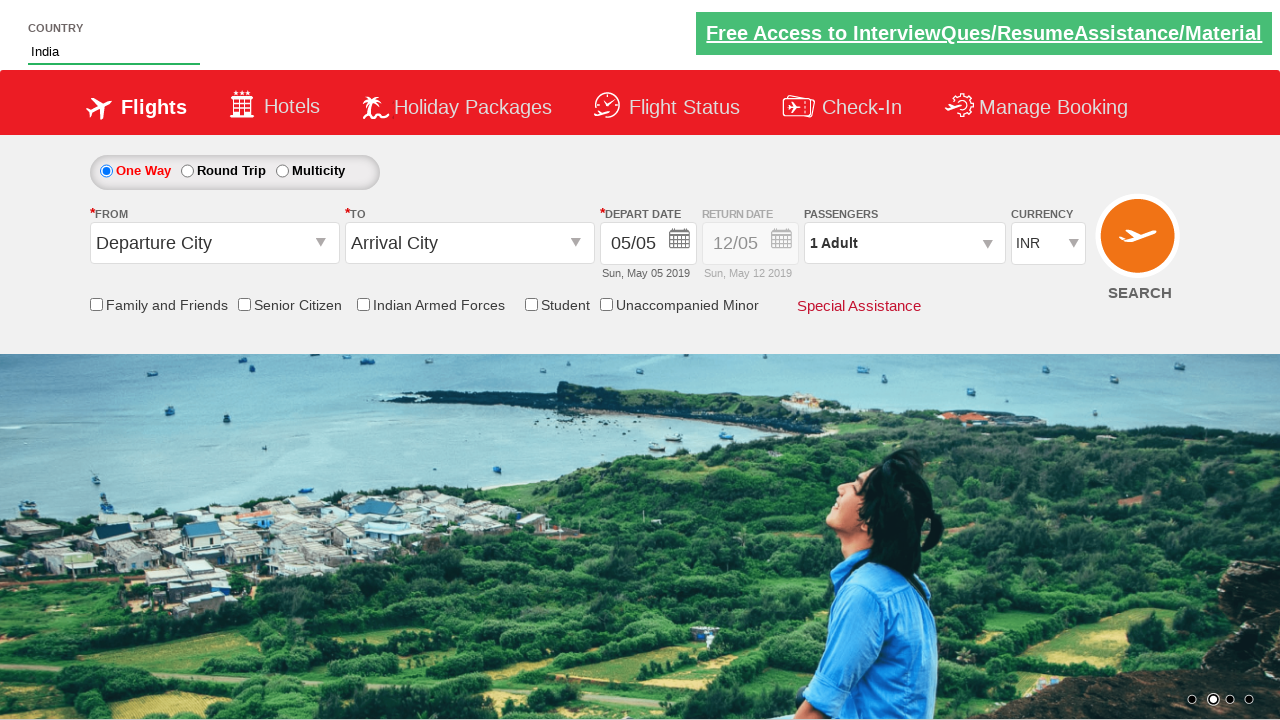

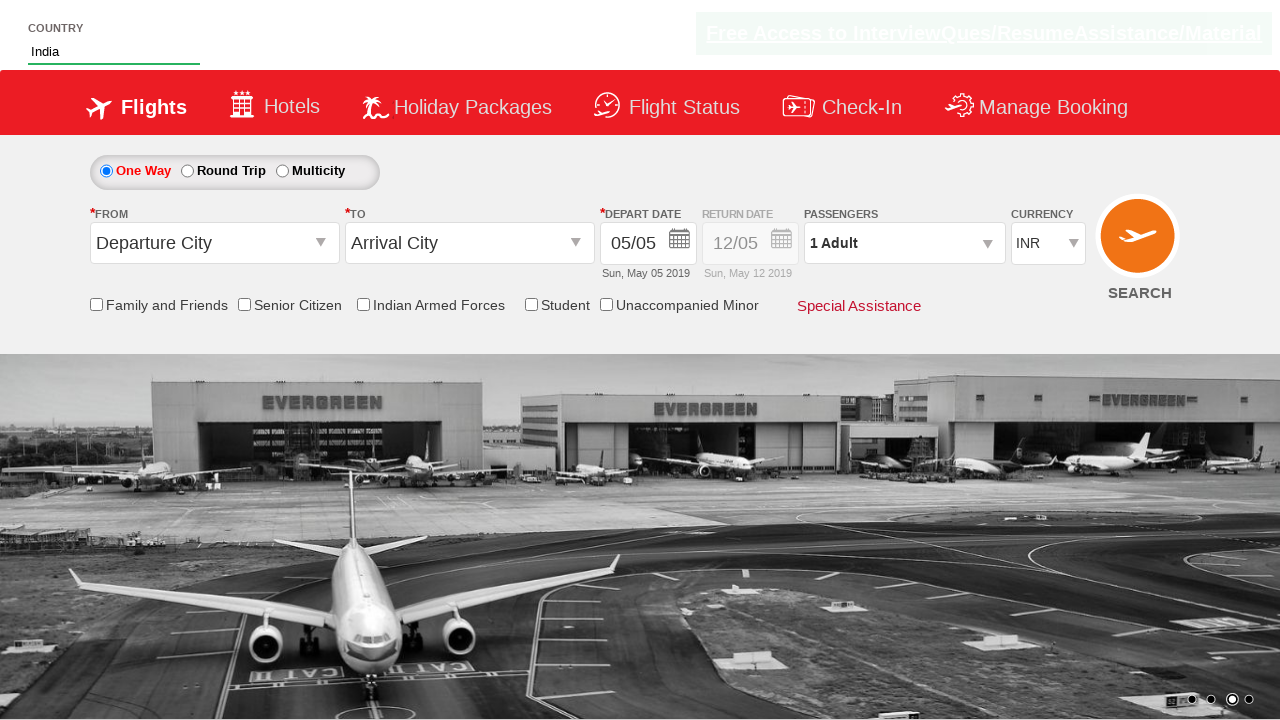